Tests double-click functionality on a button and handles the resulting alert dialog

Starting URL: https://only-testing-blog.blogspot.in/2014/09/selectable.html

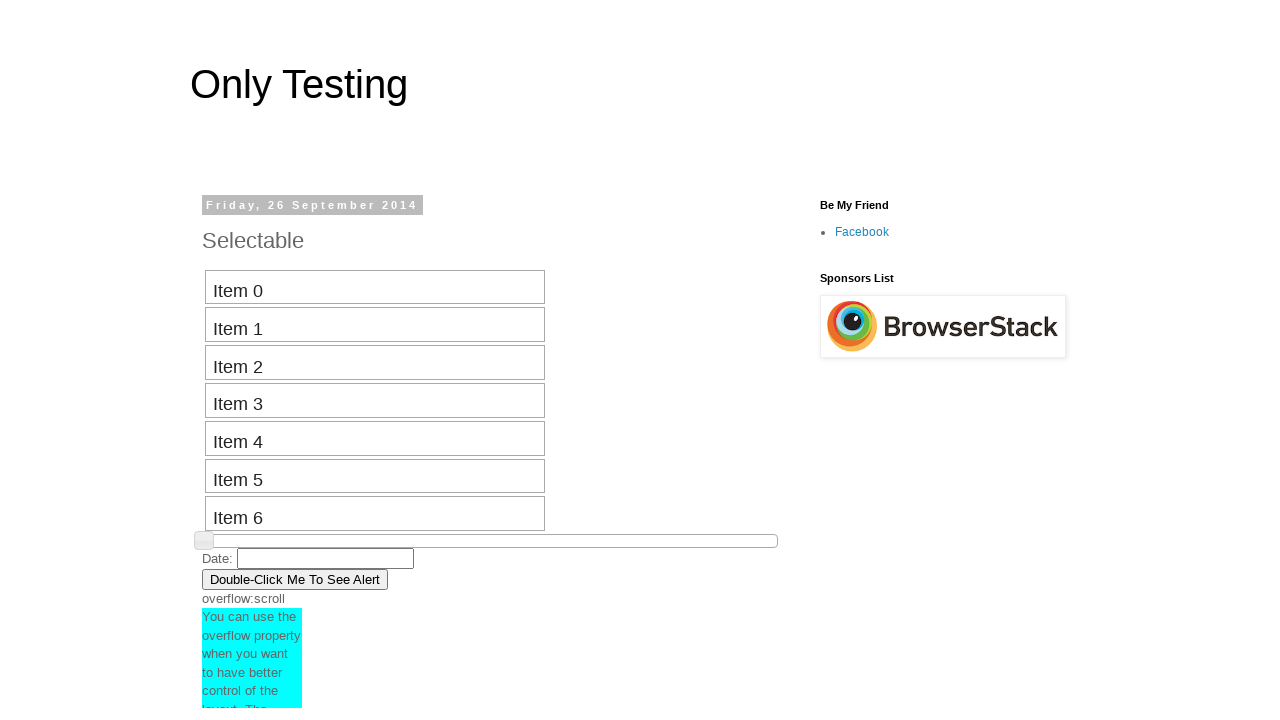

Located double-click button element
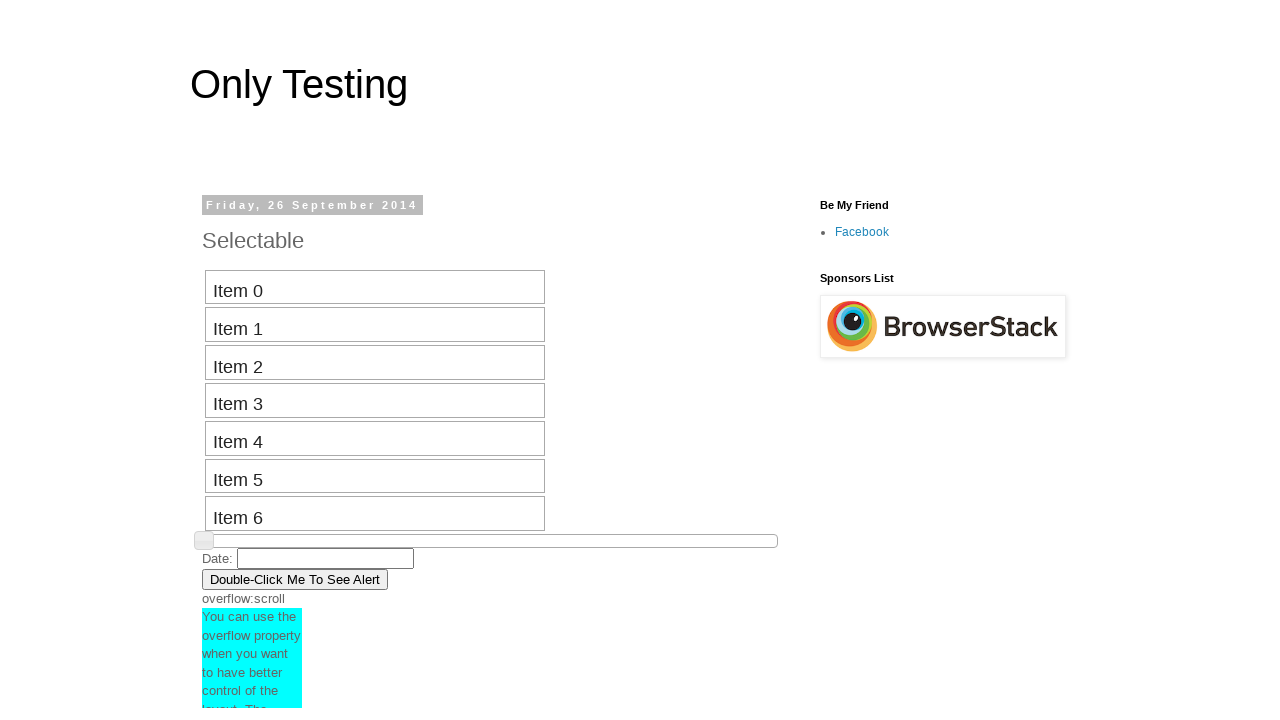

Performed double-click on the button at (295, 579) on xpath=//button[contains(text(),'Double-Click Me To See Alert')]
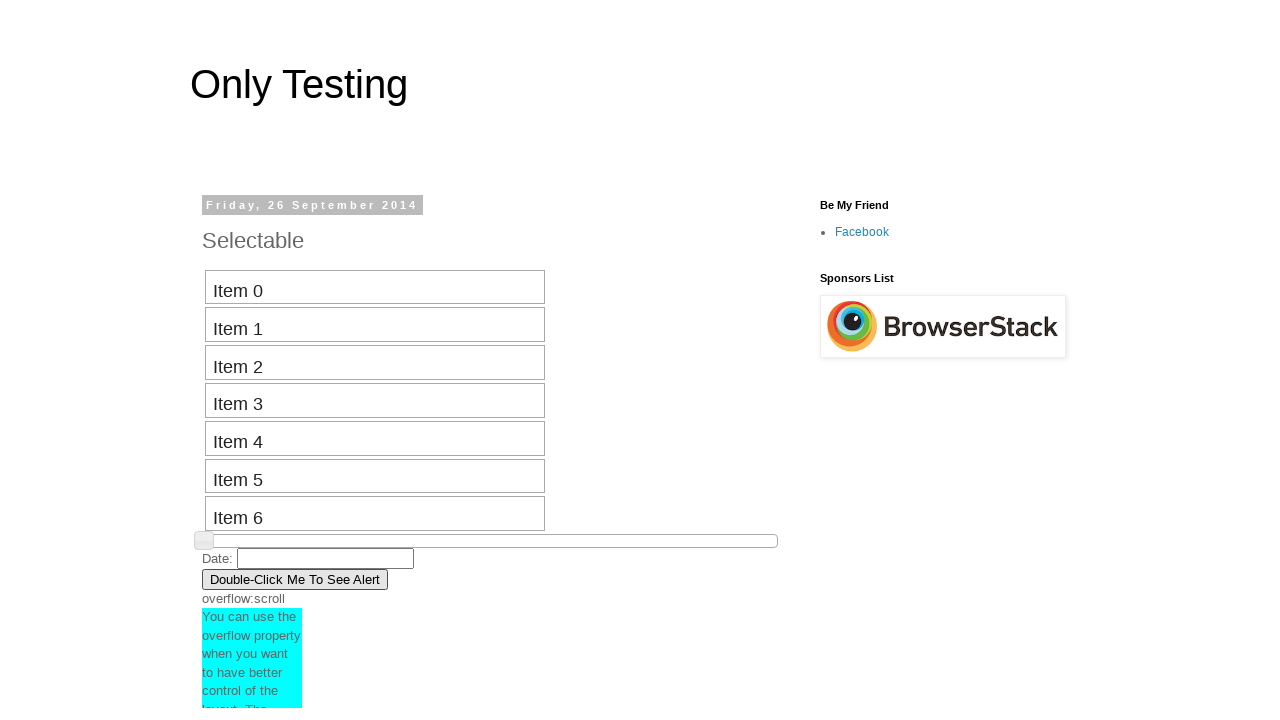

Set up alert dialog handler to accept alerts
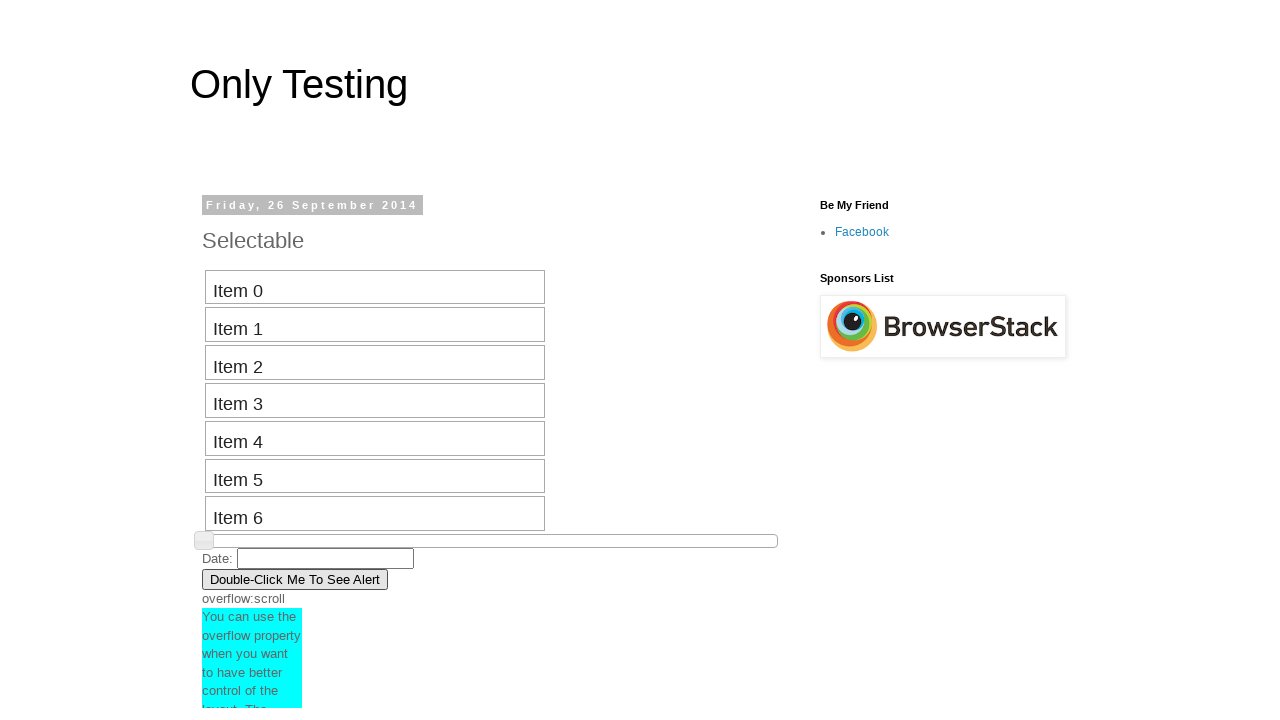

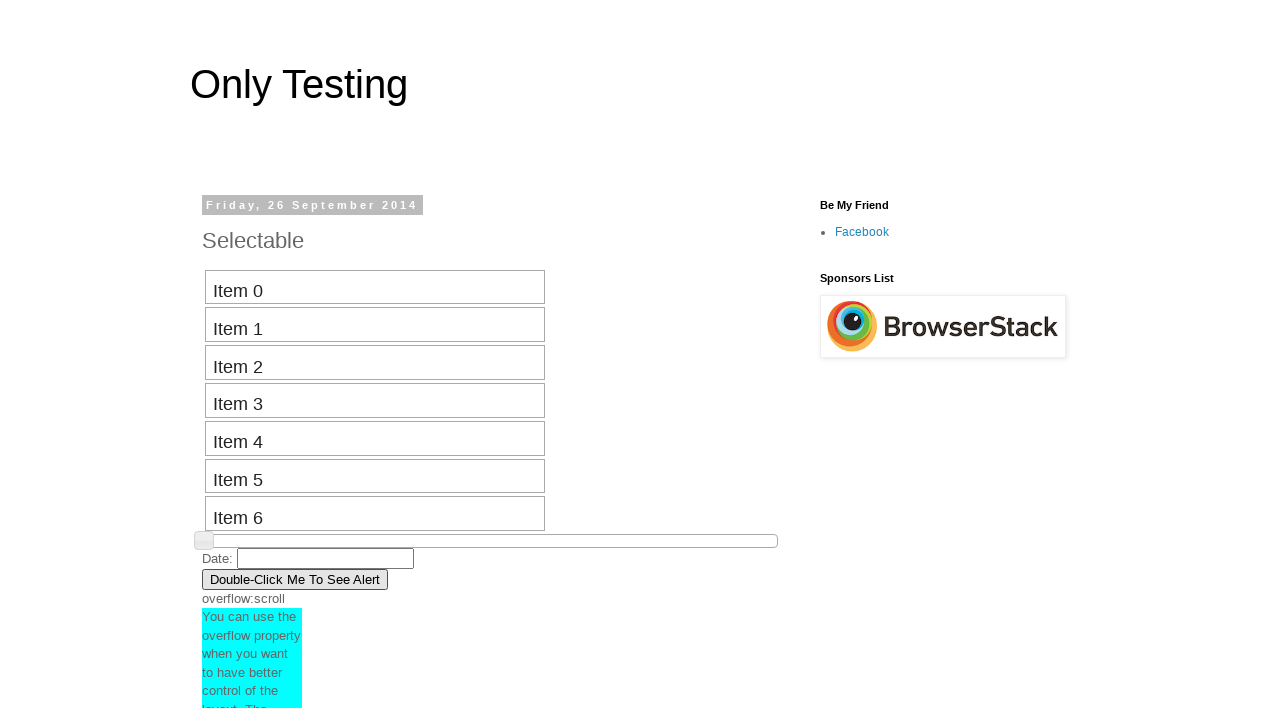